Selects multiple items from a single-select dropdown and verifies the final selection

Starting URL: https://antoniotrindade.com.br/treinoautomacao/elementsweb.html

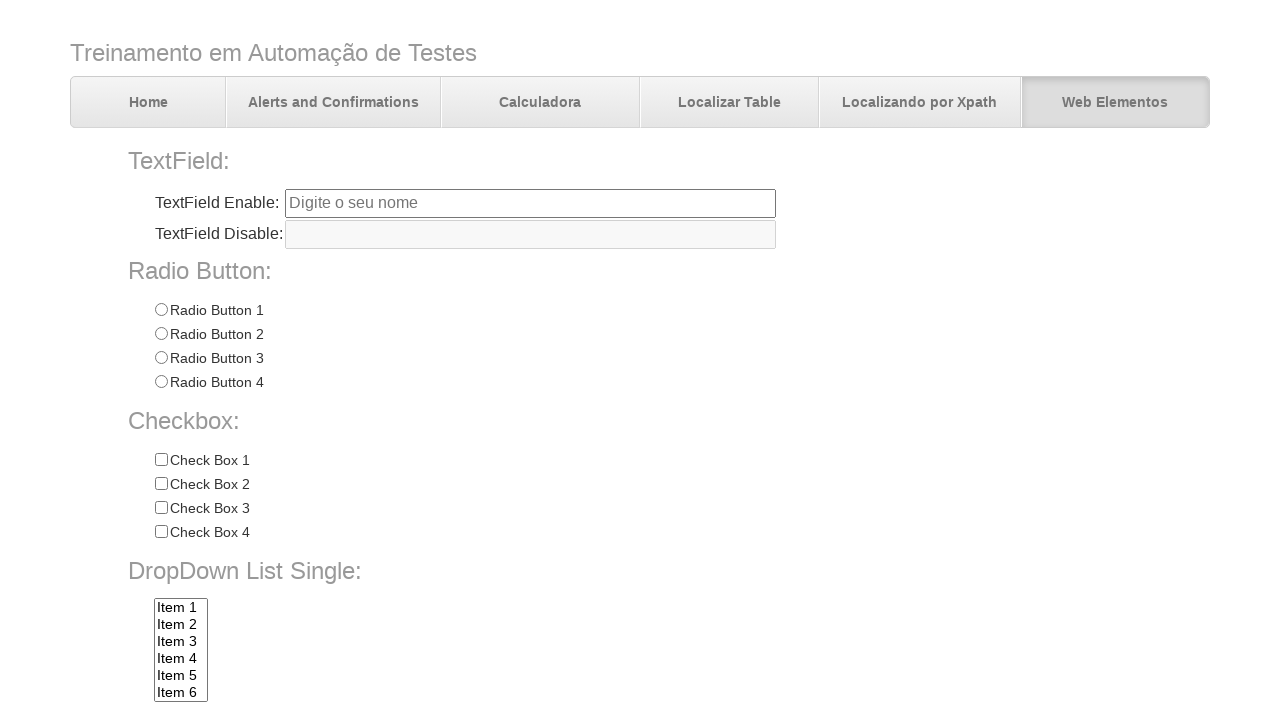

Navigated to the elements web page
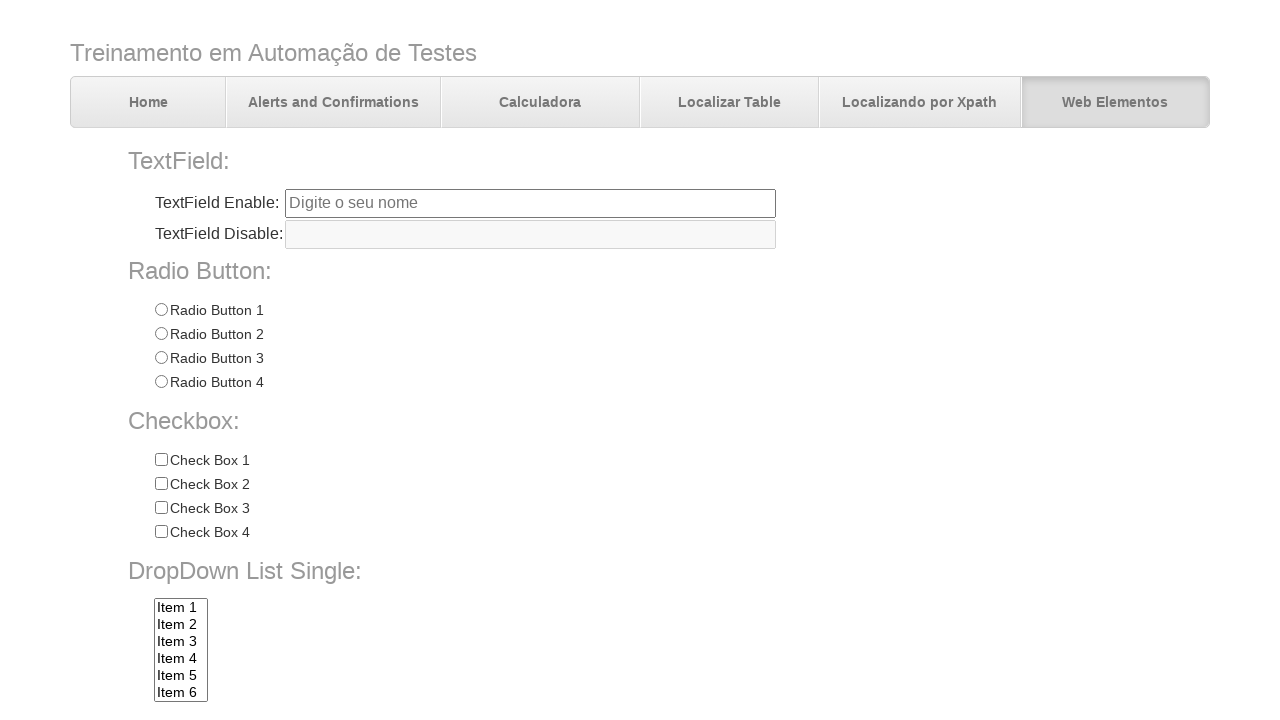

Selected Item 5 from the single-select dropdown on select[name='dropdownlist']
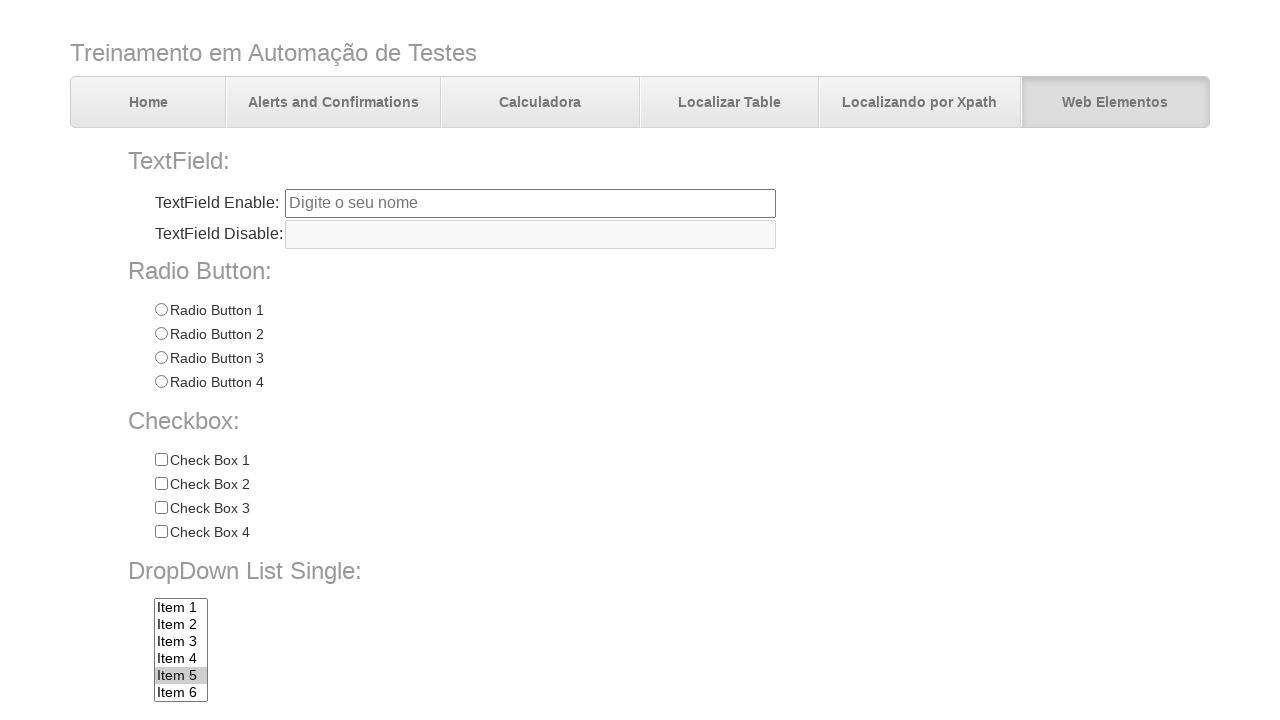

Selected Item 6 from the single-select dropdown on select[name='dropdownlist']
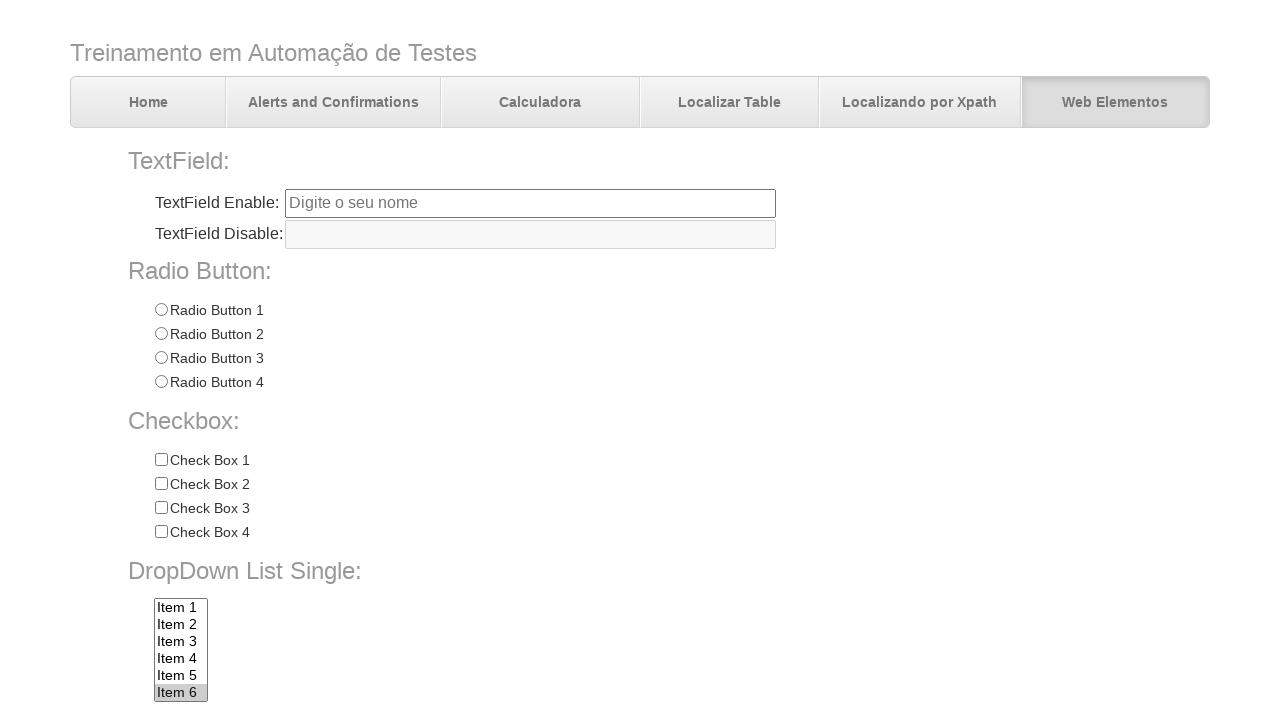

Selected Item 7 from the single-select dropdown on select[name='dropdownlist']
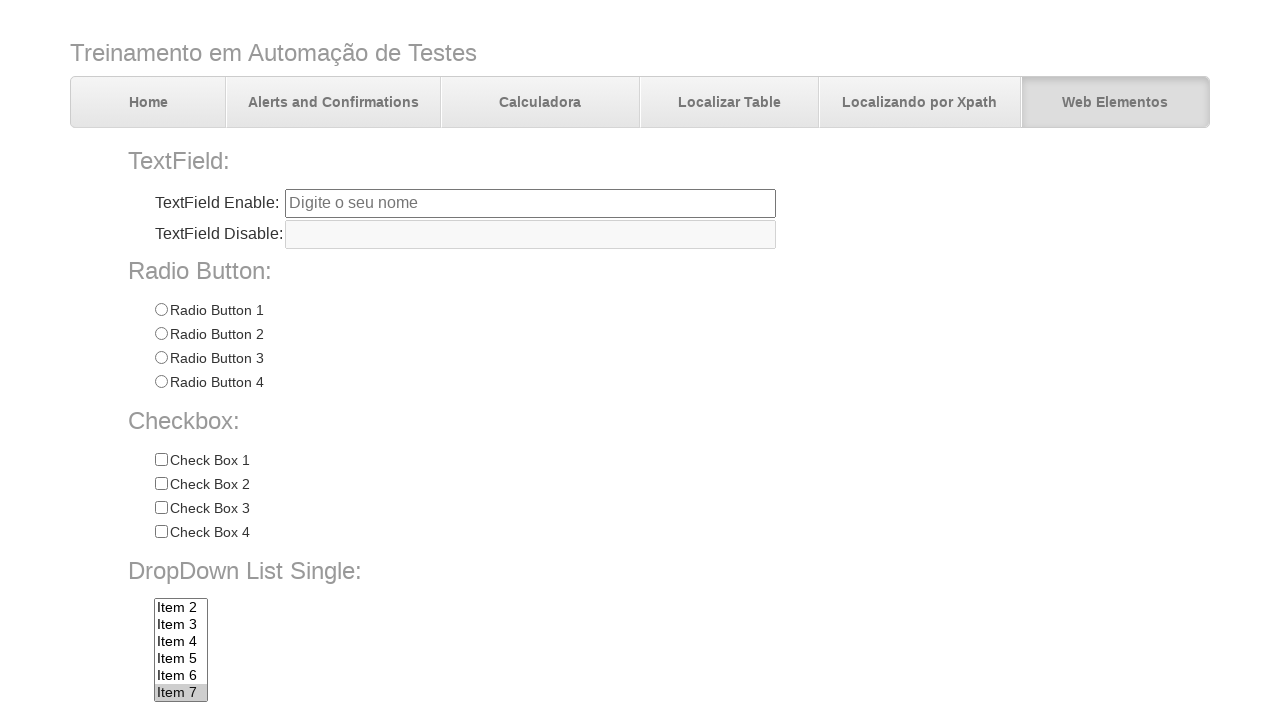

Verified that Item 7 is selected in the dropdown
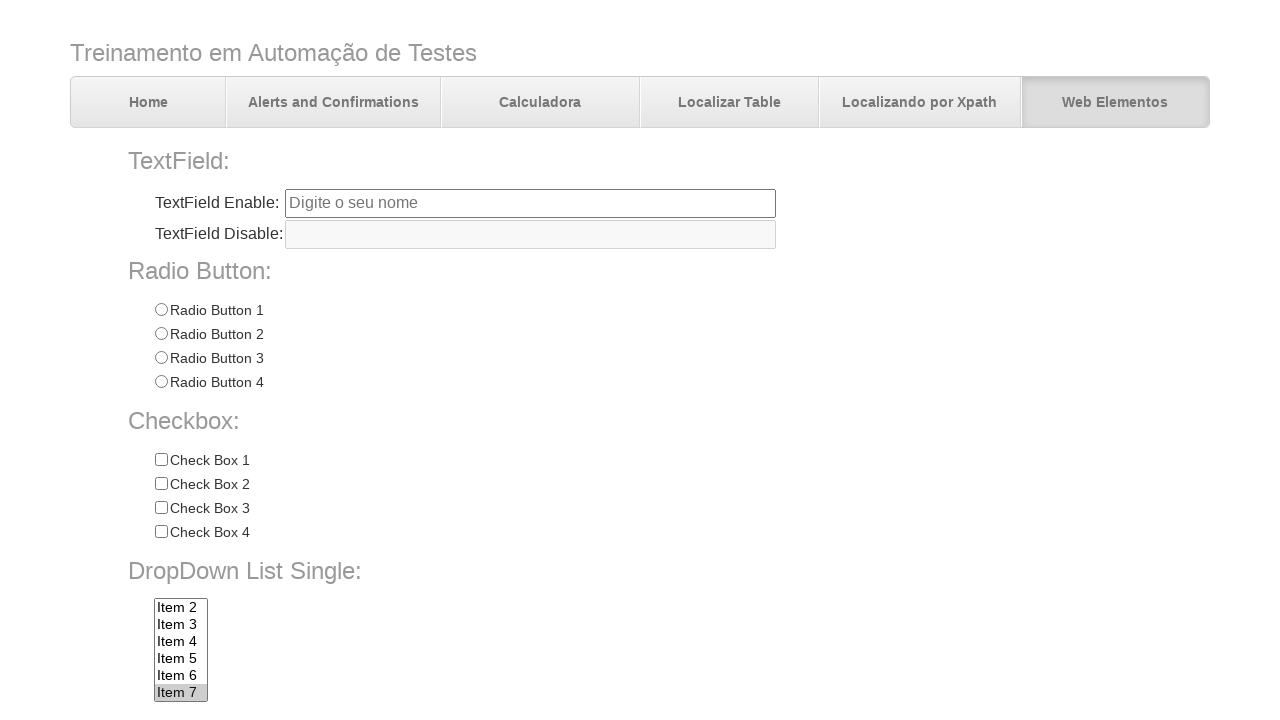

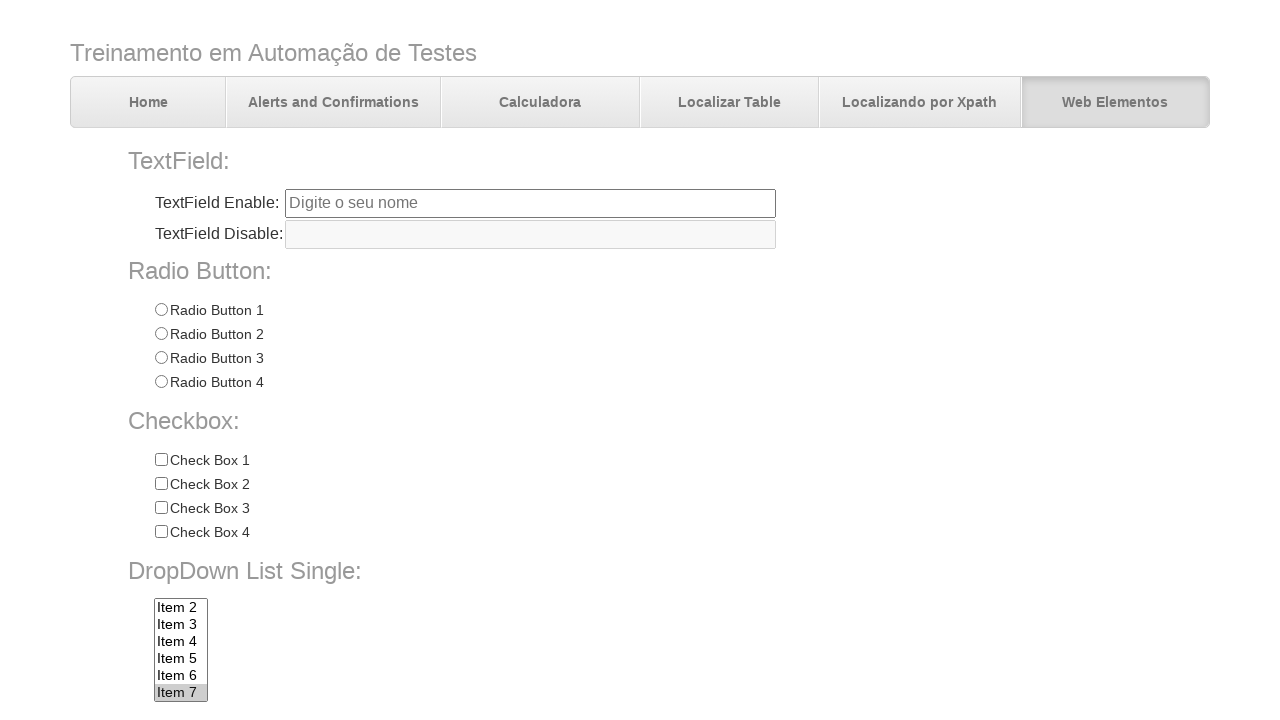